Tests dropdown selection functionality by selecting options from both single and multiple select dropdowns

Starting URL: https://demoqa.com/select-menu

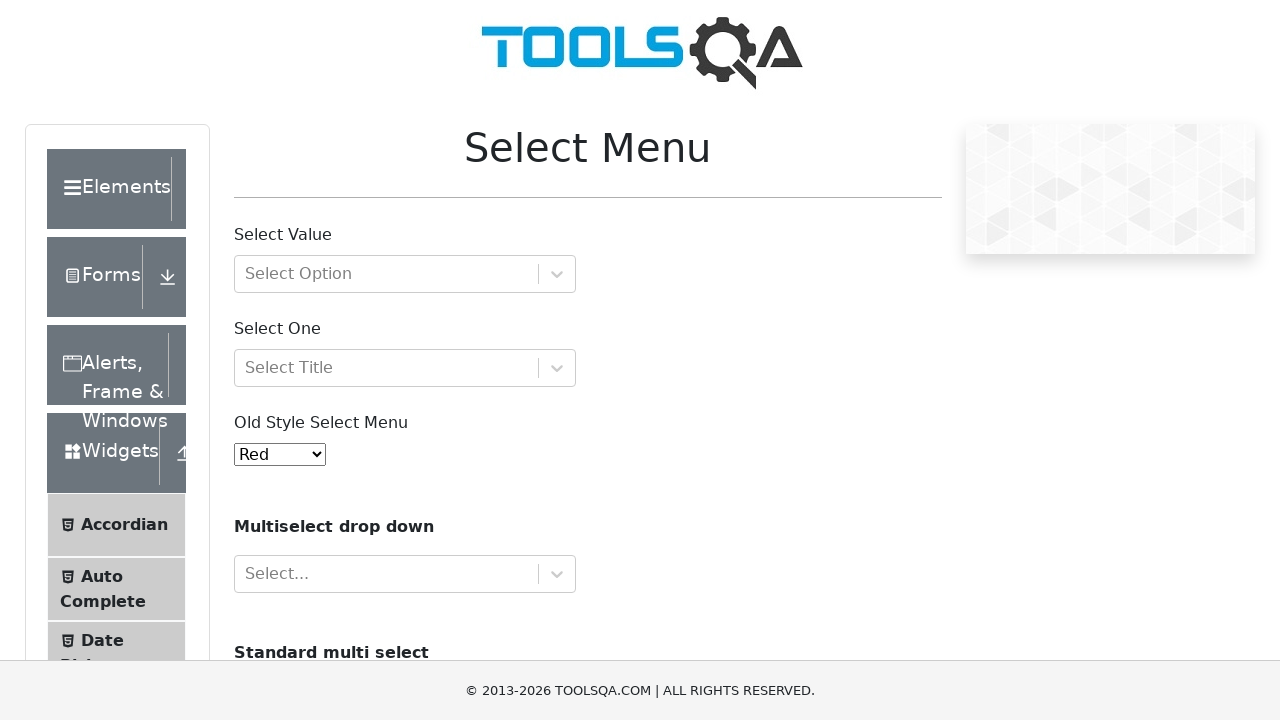

Selected second option (index 1) from single select dropdown on select#oldSelectMenu
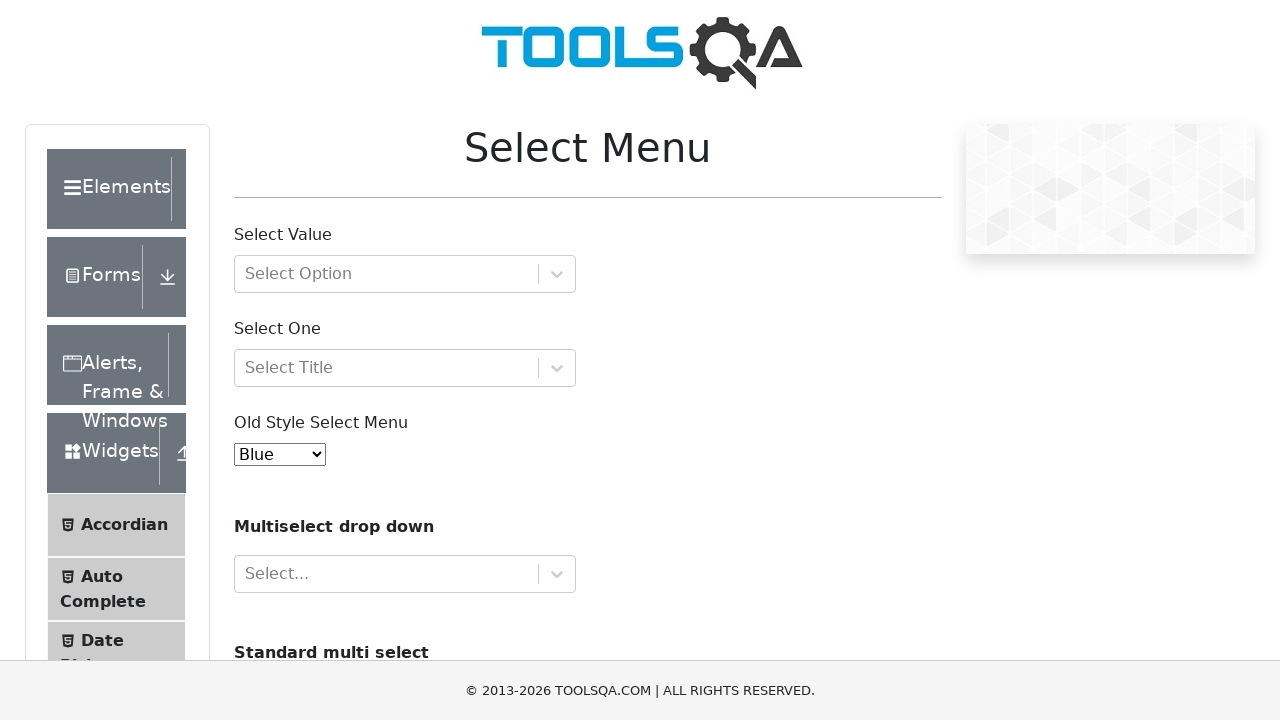

Selected 'volvo' and 'audi' from multiple select dropdown on select#cars
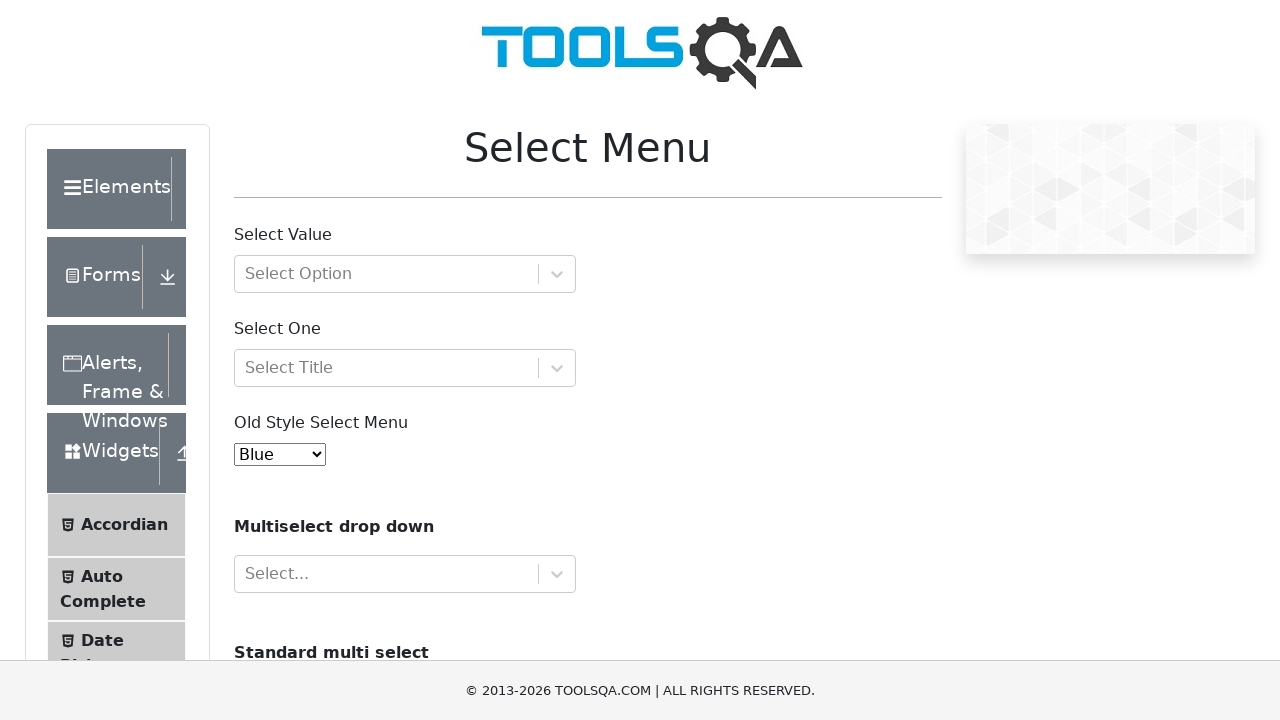

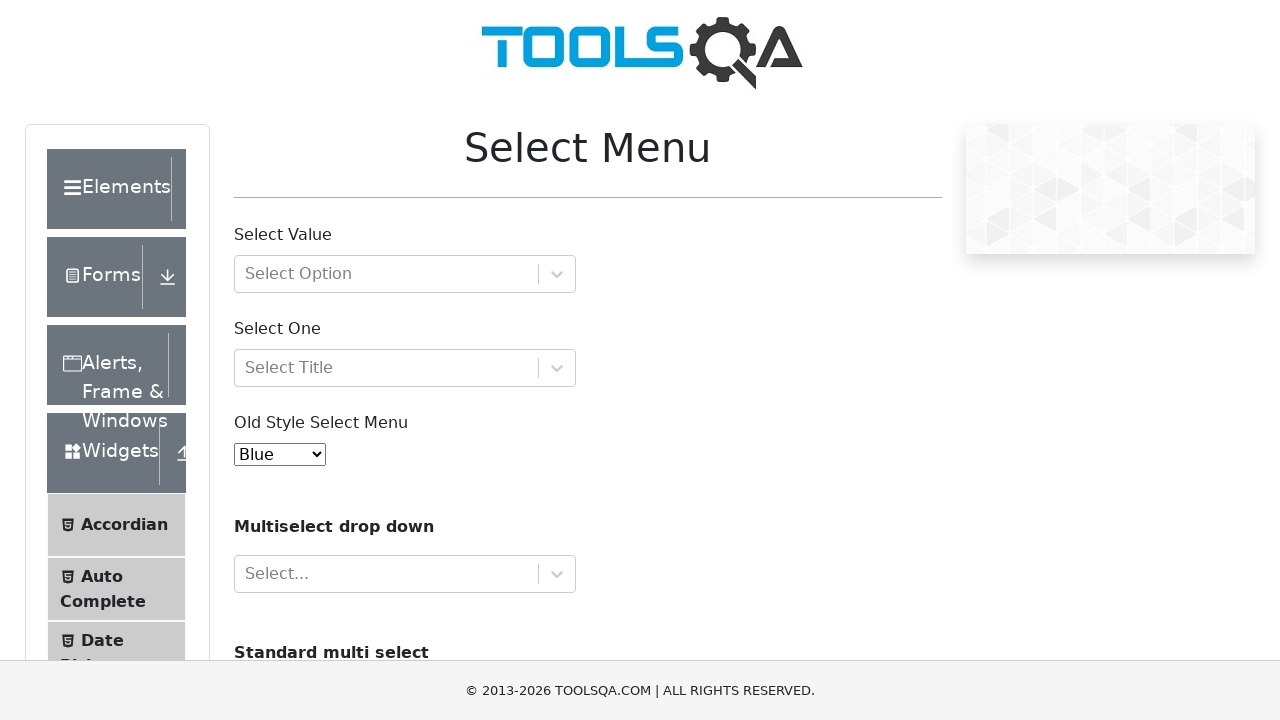